Tests that the WebdriverIO homepage has the correct page title by navigating to the site and verifying the title text

Starting URL: http://webdriver.io

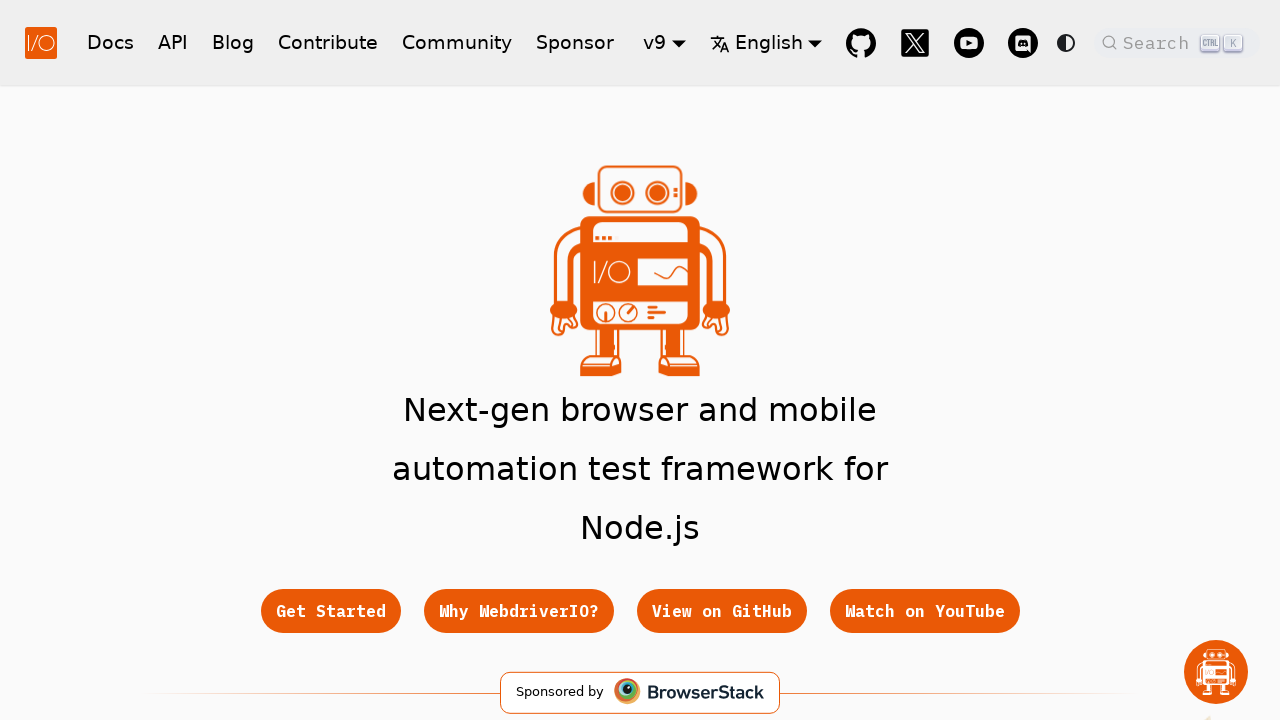

Waited for page to fully load (domcontentloaded)
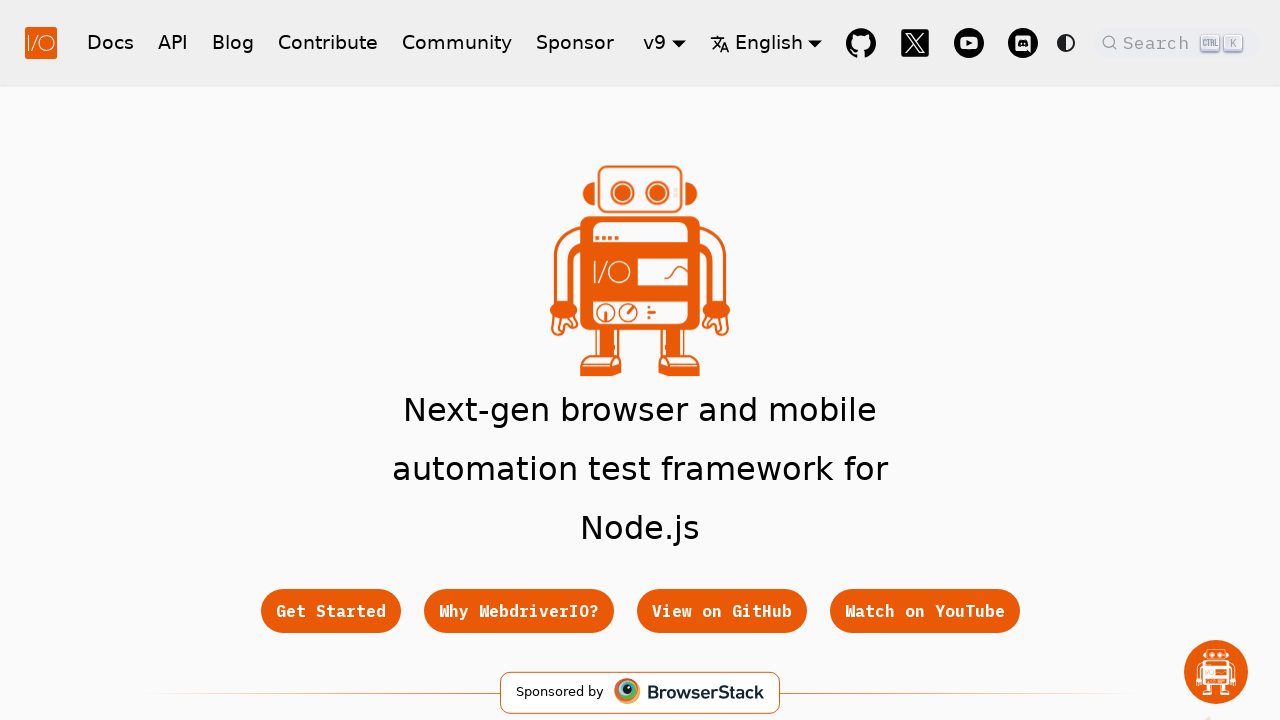

Retrieved page title: 'WebdriverIO · Next-gen browser and mobile automation test framework for Node.js | WebdriverIO'
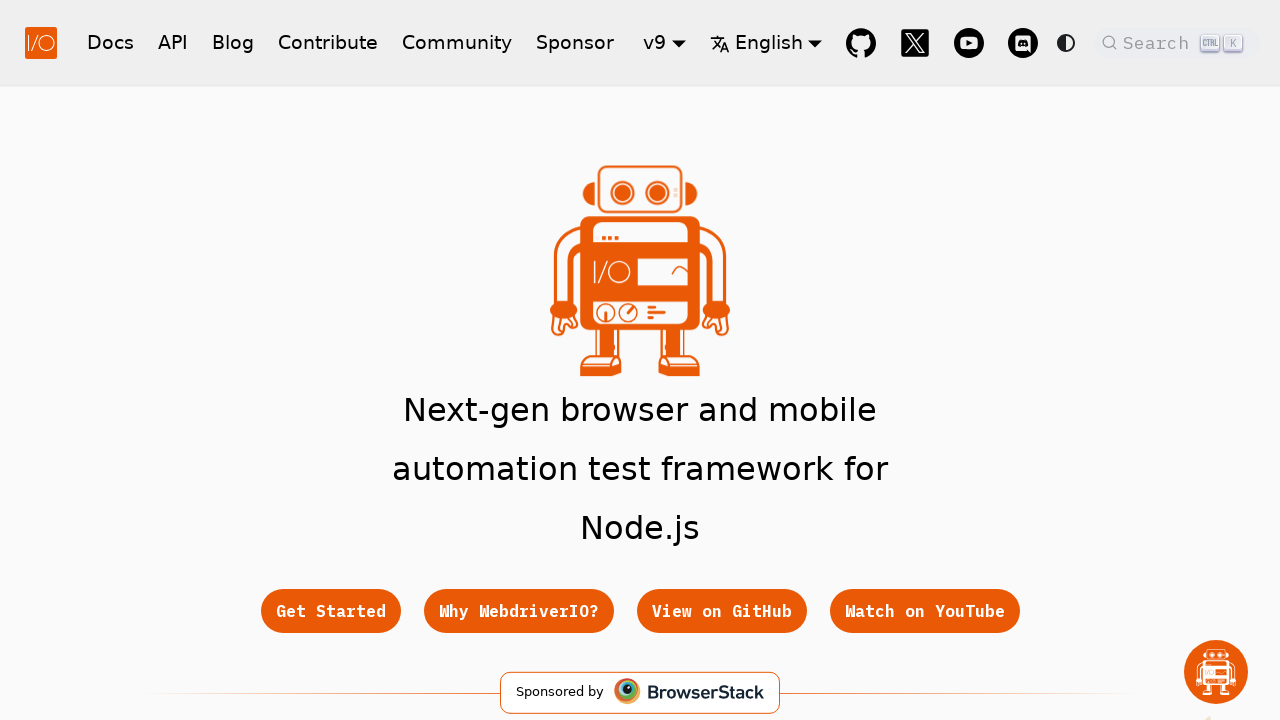

Verified page title contains 'WebdriverIO'
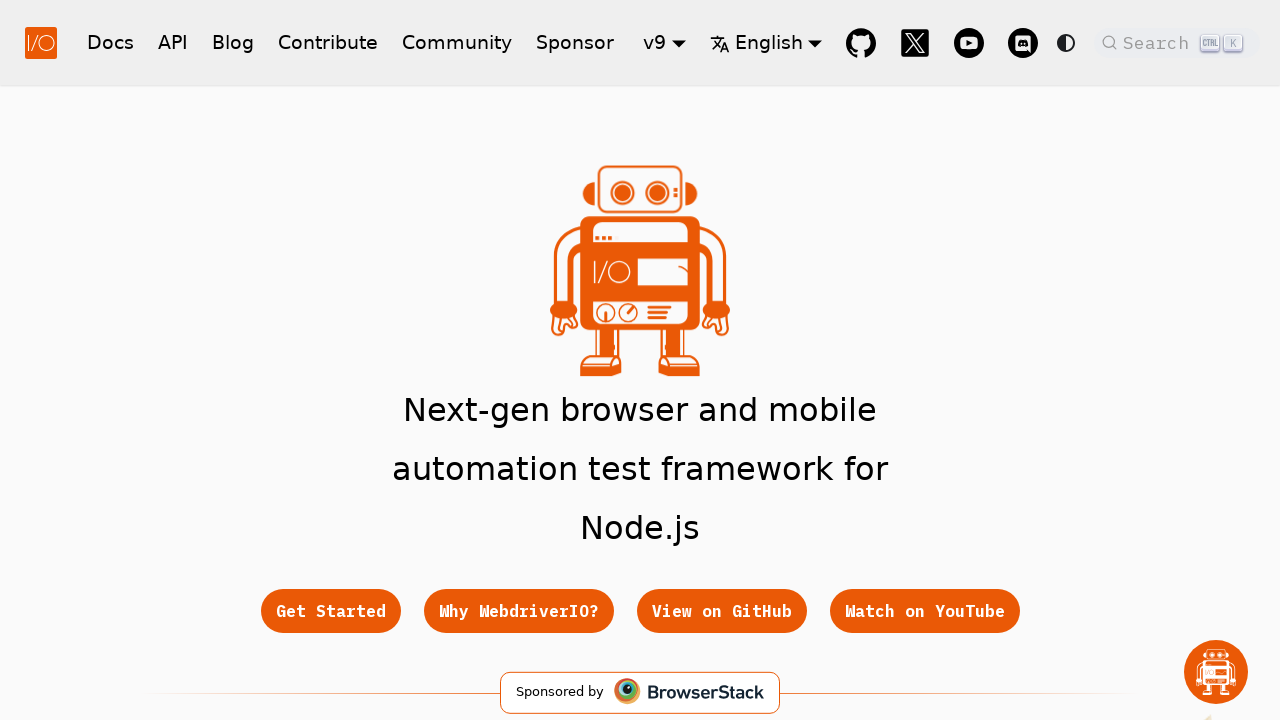

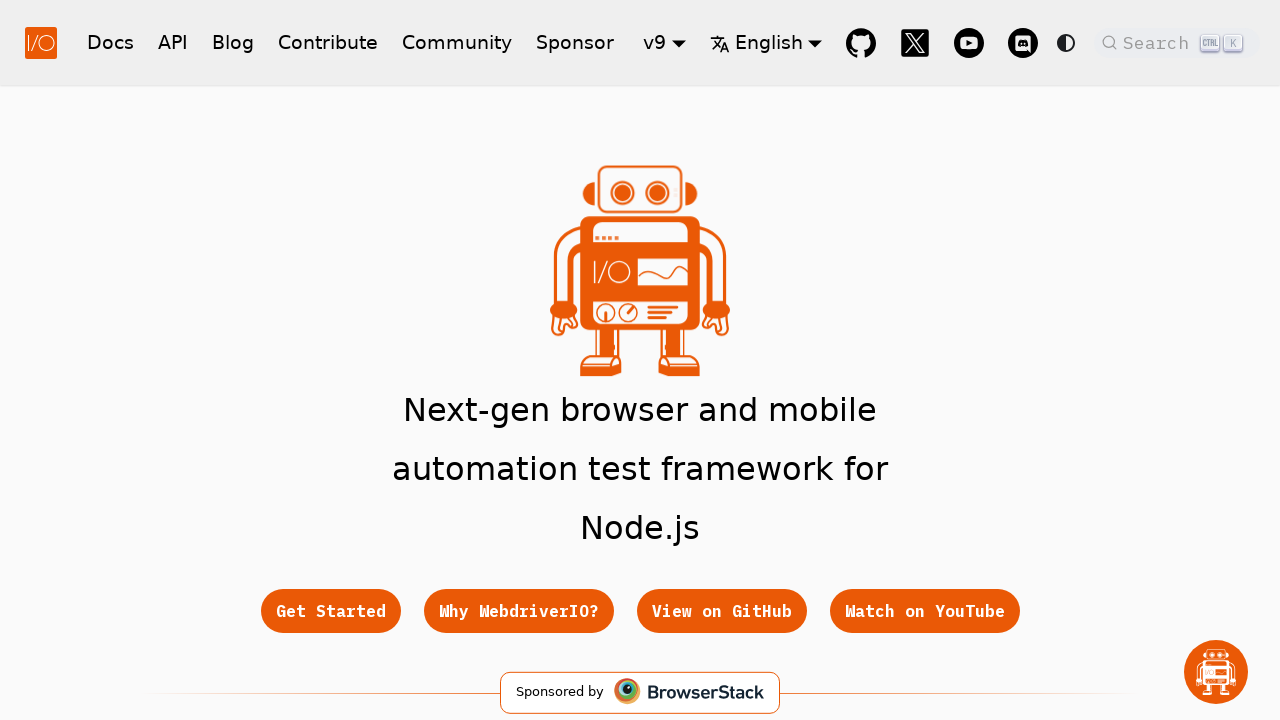